Tests a verification flow by clicking a verify button and checking that a success message appears

Starting URL: http://suninjuly.github.io/wait1.html

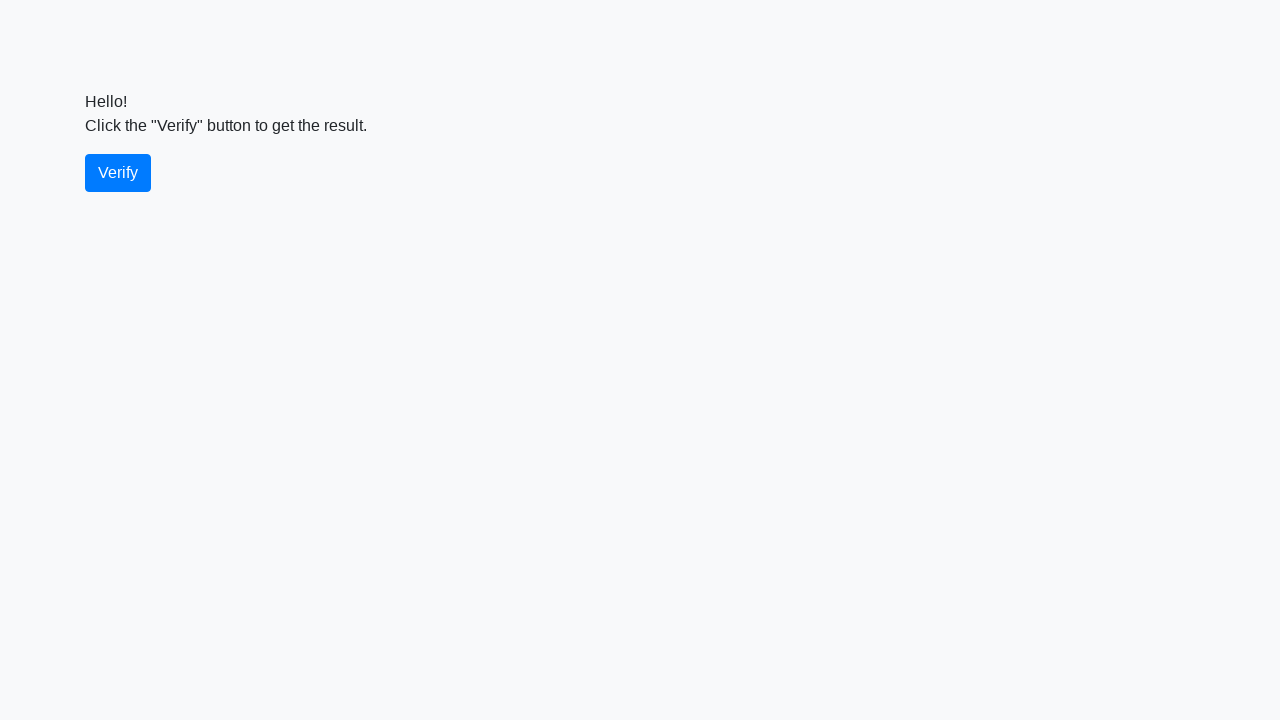

Clicked the verify button at (118, 173) on #verify
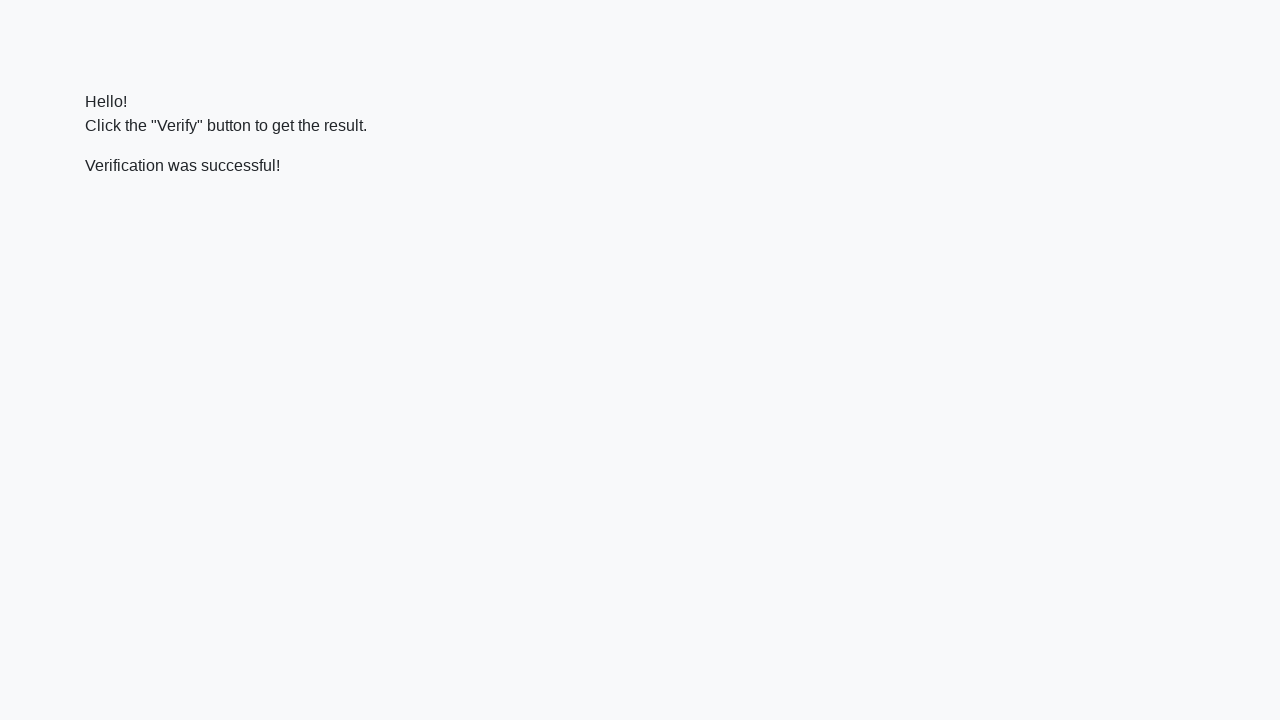

Success message appeared and loaded
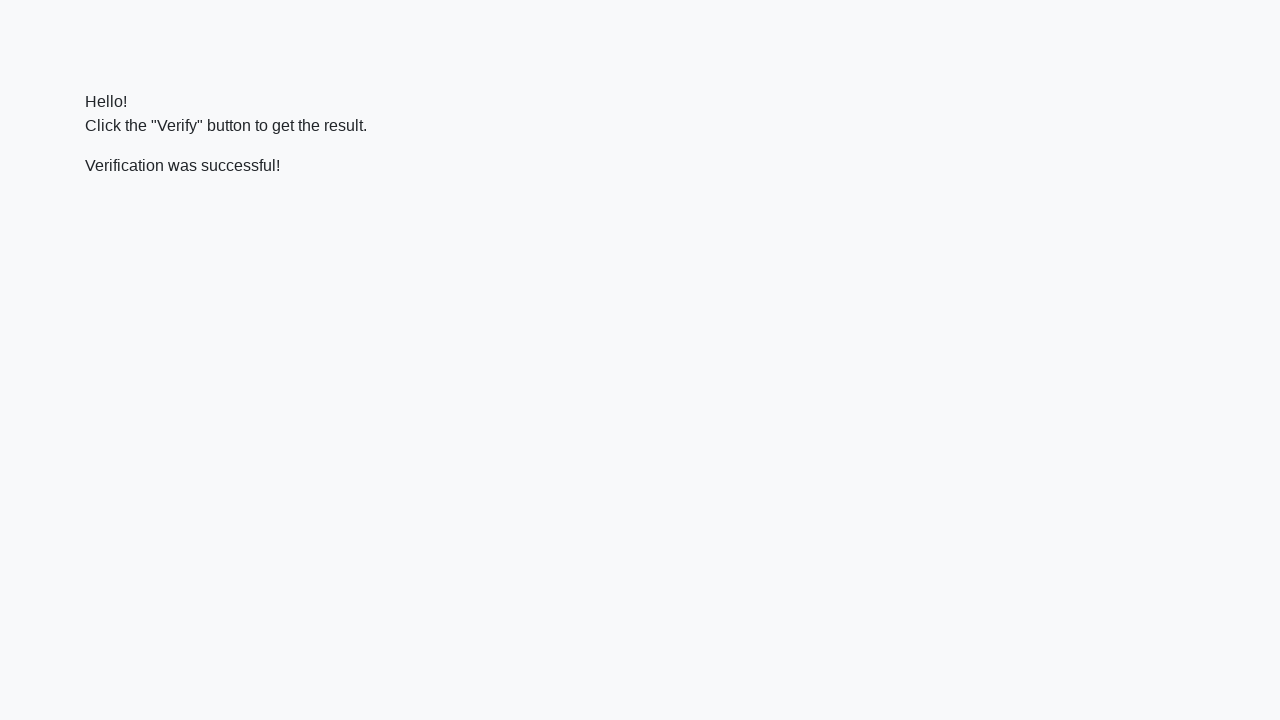

Verified that success message contains 'successful'
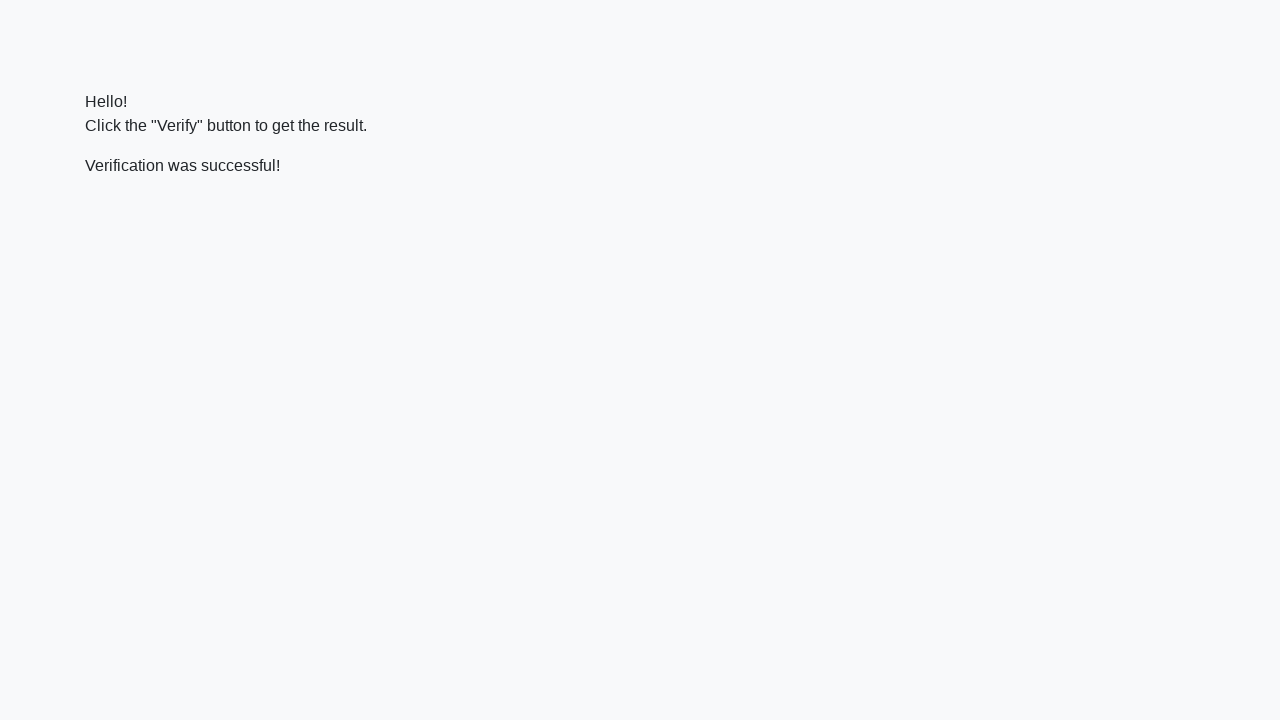

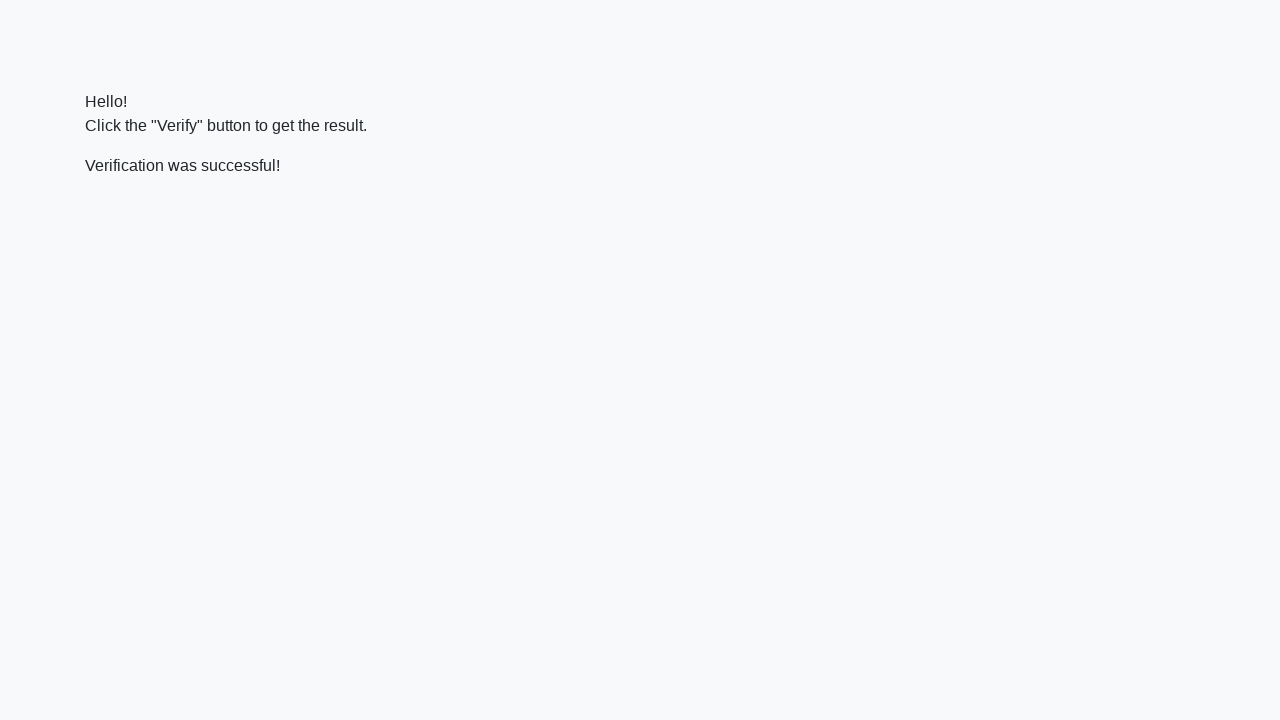